Tests navigation to the next page of products by clicking the Next button and scrolling down

Starting URL: https://www.demoblaze.com/

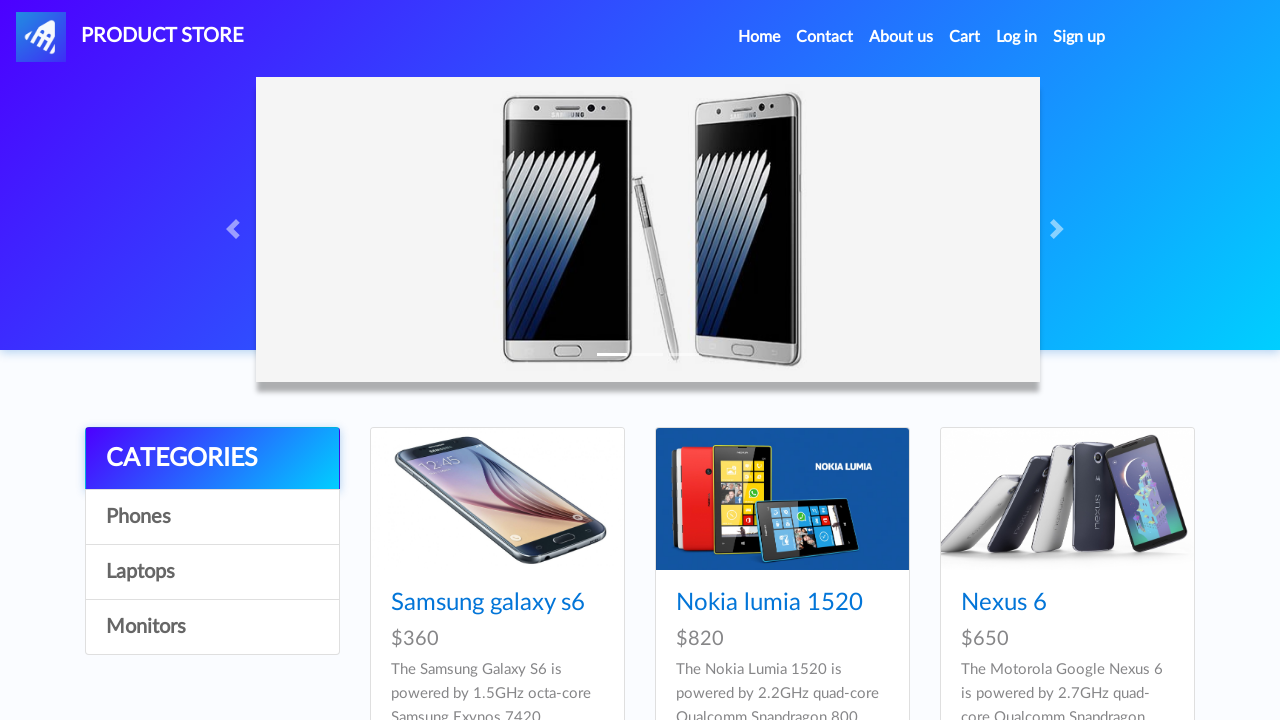

Clicked Next button to navigate to next page of products at (1166, 385) on xpath=(//button[normalize-space()='Next'])[1]
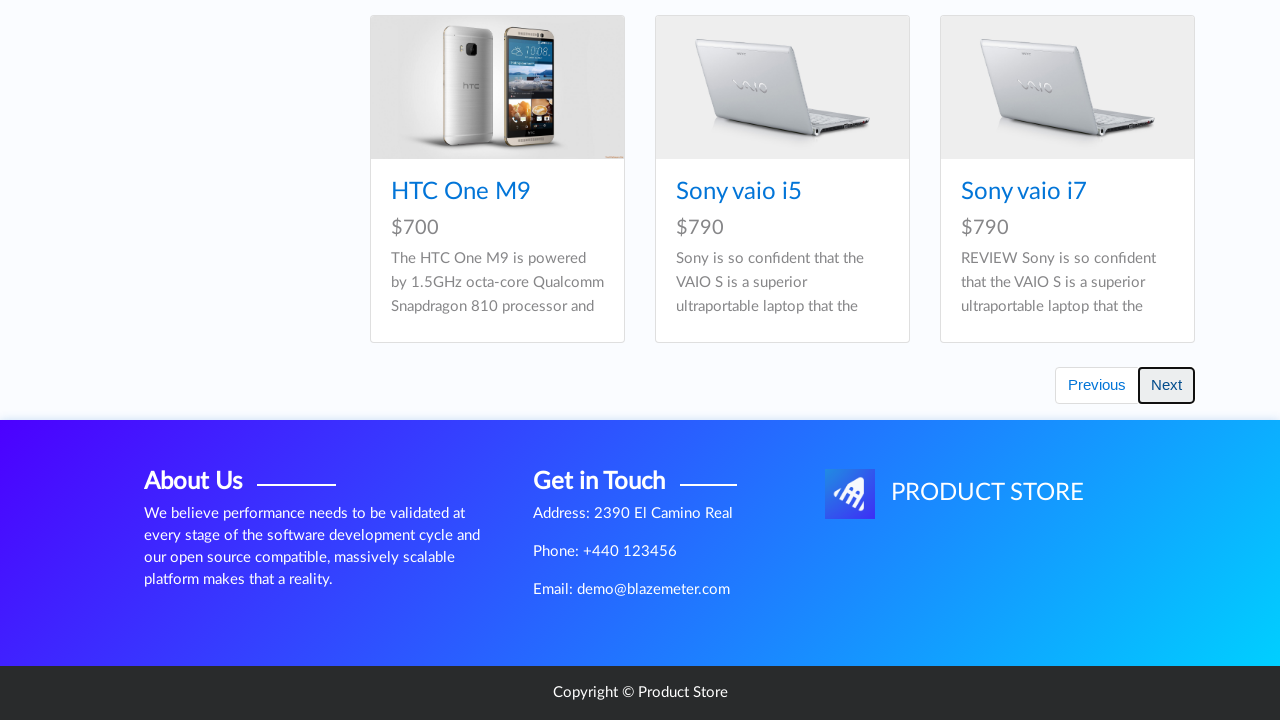

Waited 1000ms for page to load
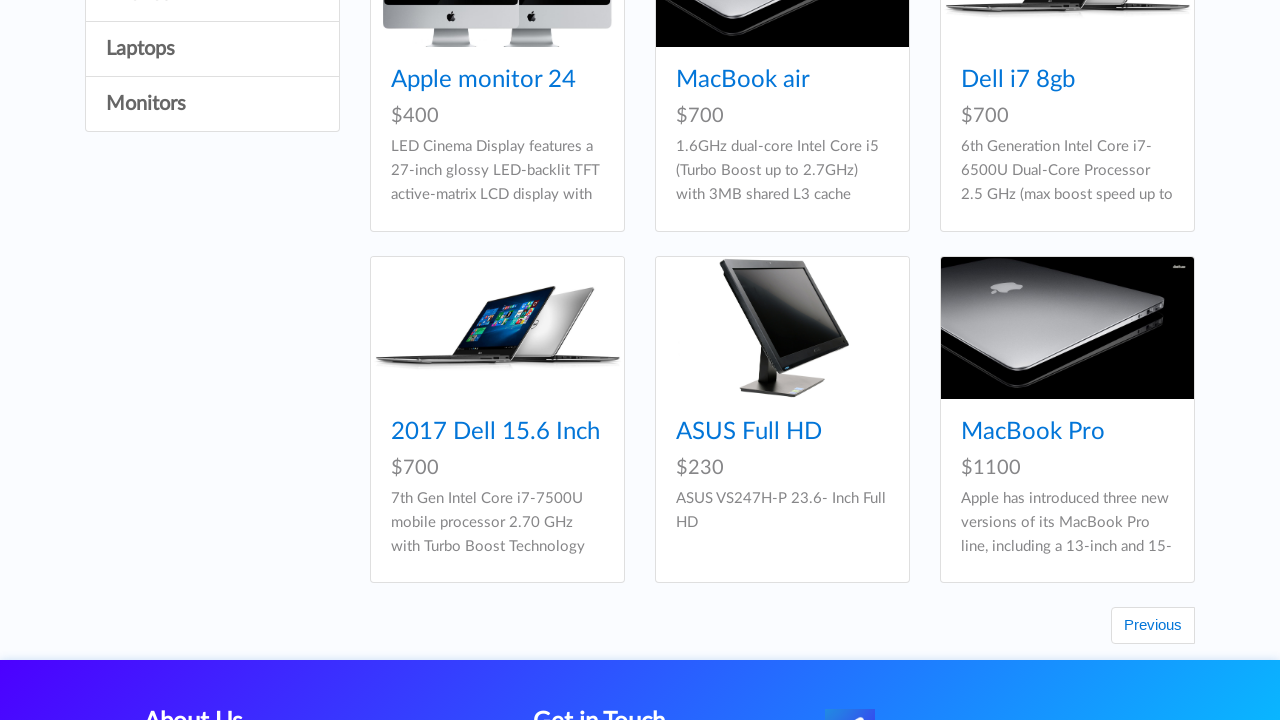

Scrolled down 600px to view products on next page
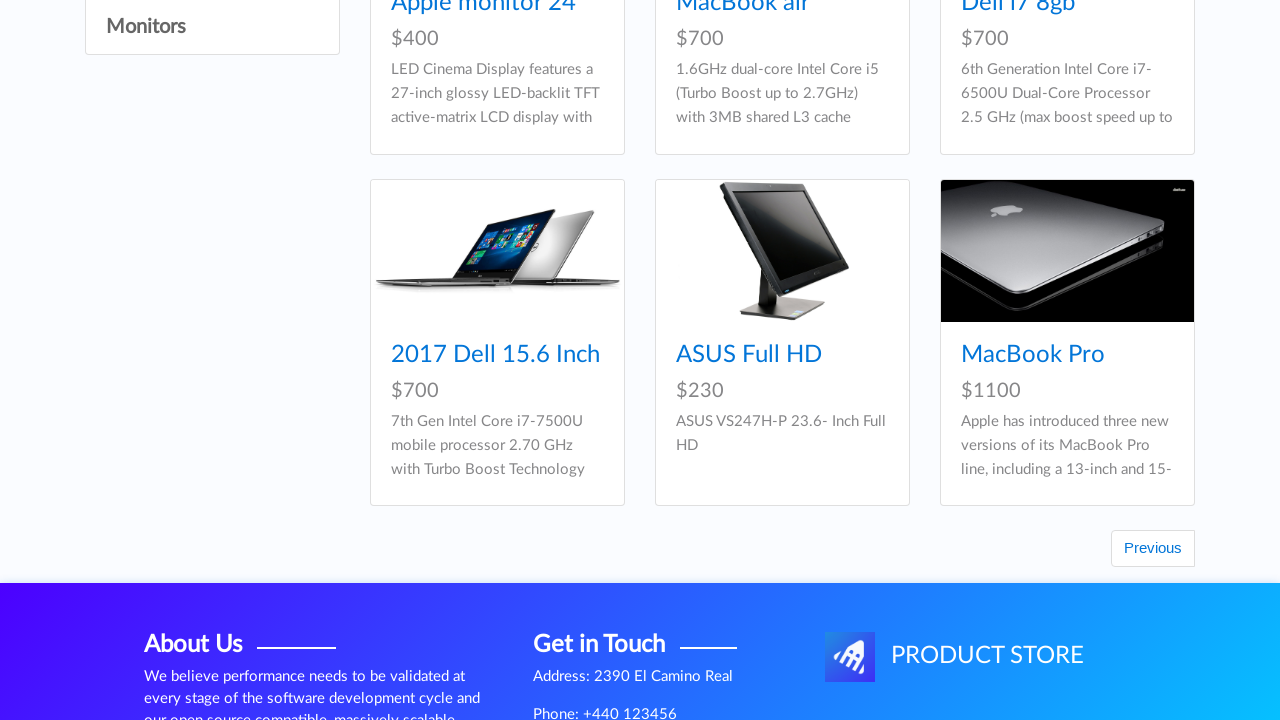

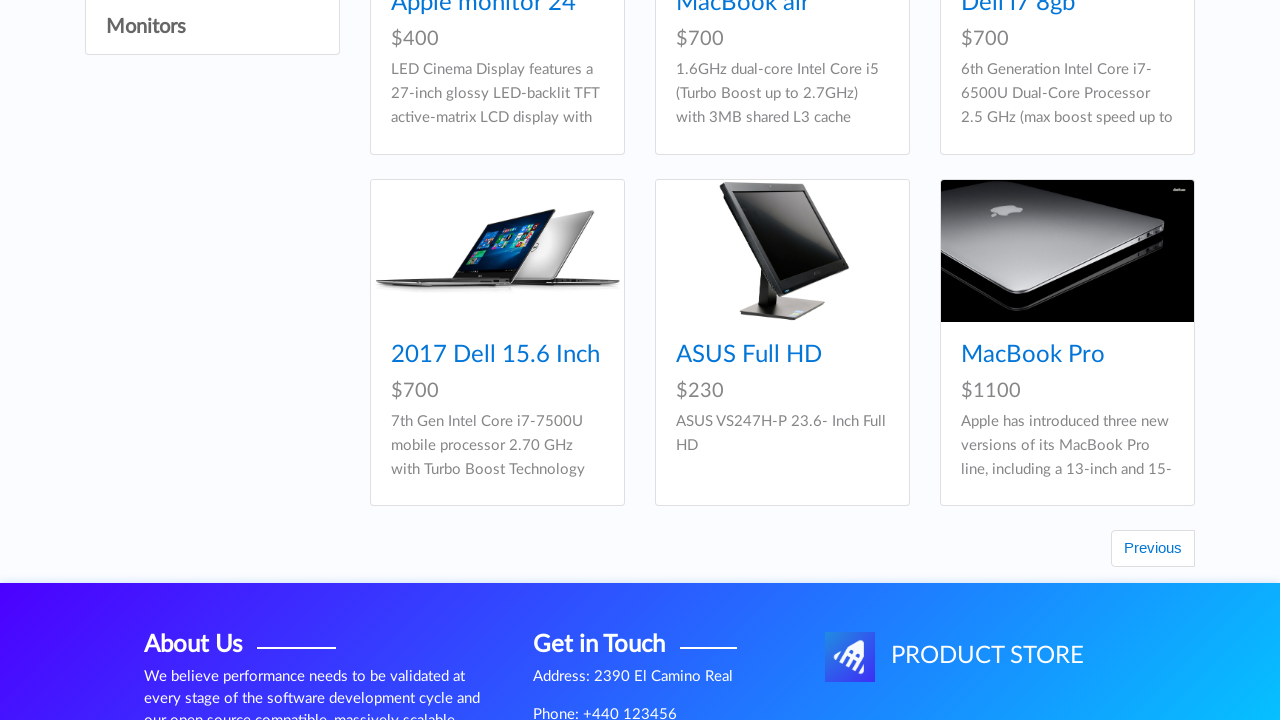